Tests keyboard actions on a text comparison tool by typing text in the first textarea, selecting all with Ctrl+A, copying with Ctrl+C, tabbing to the second textarea, and pasting with Ctrl+V

Starting URL: https://text-compare.com/

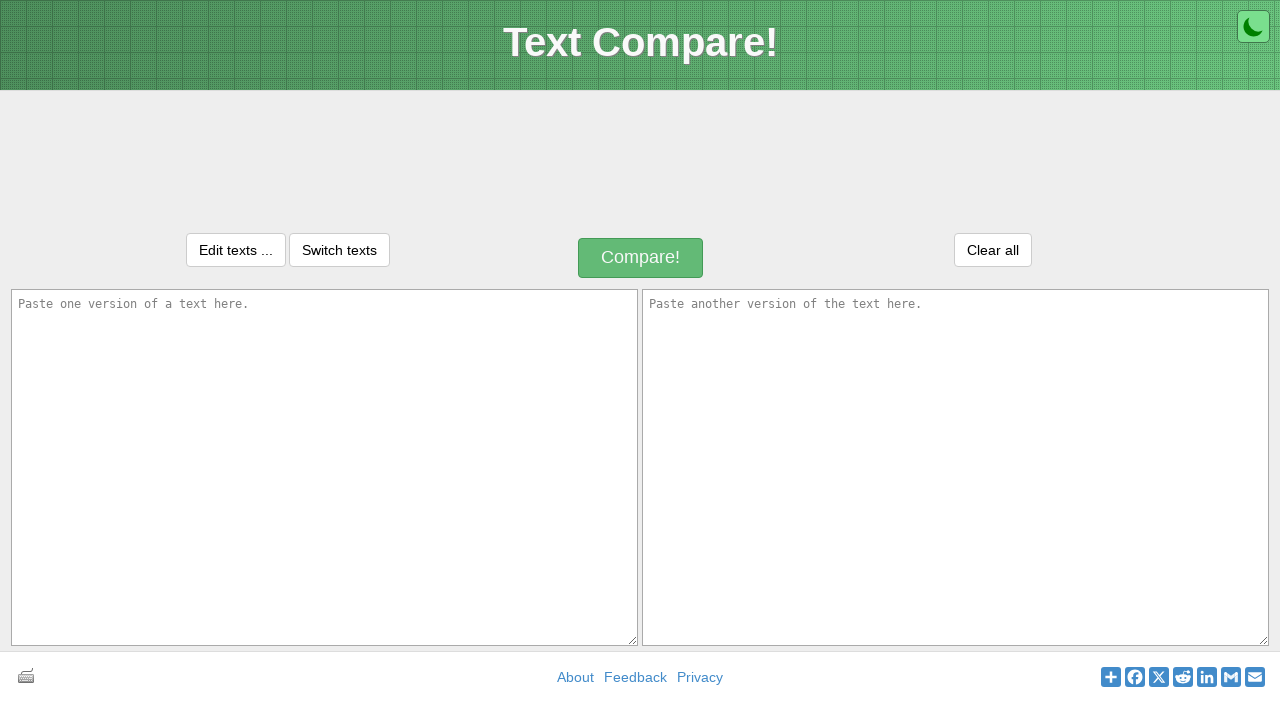

Typed 'WELCOME' into the first textarea on textarea#inputText1
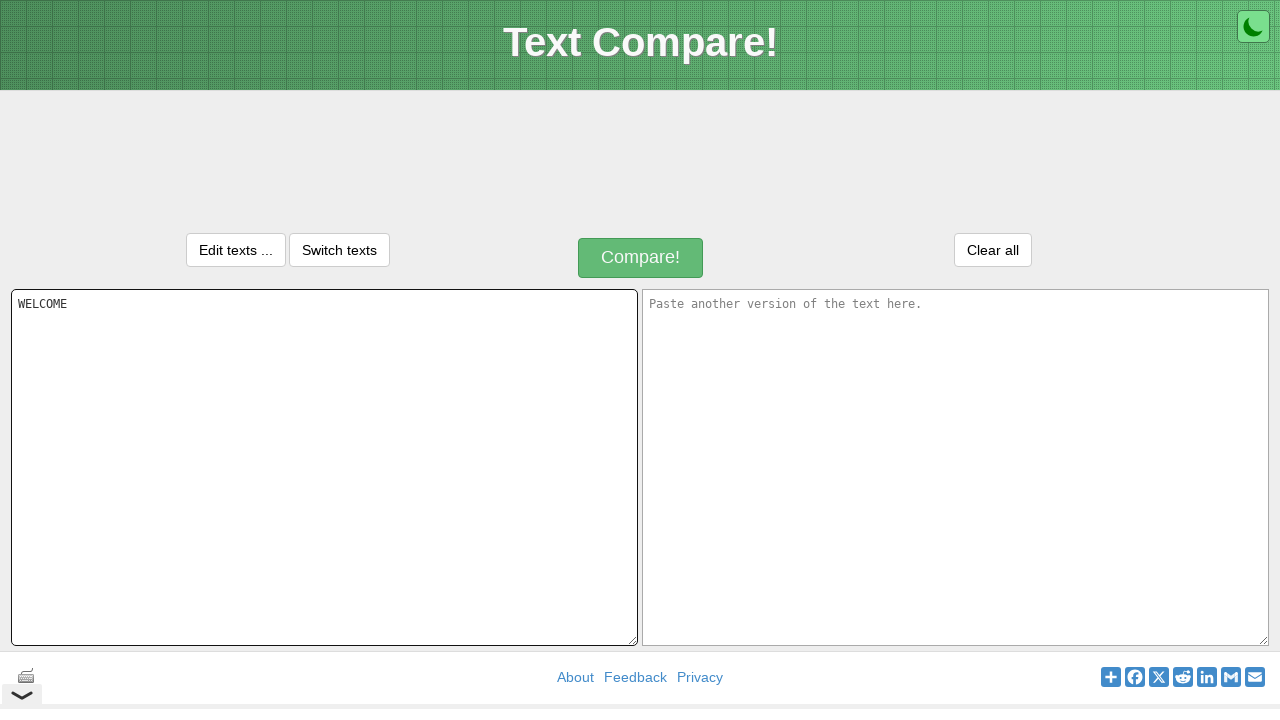

Clicked on the first textarea to ensure focus at (324, 467) on textarea#inputText1
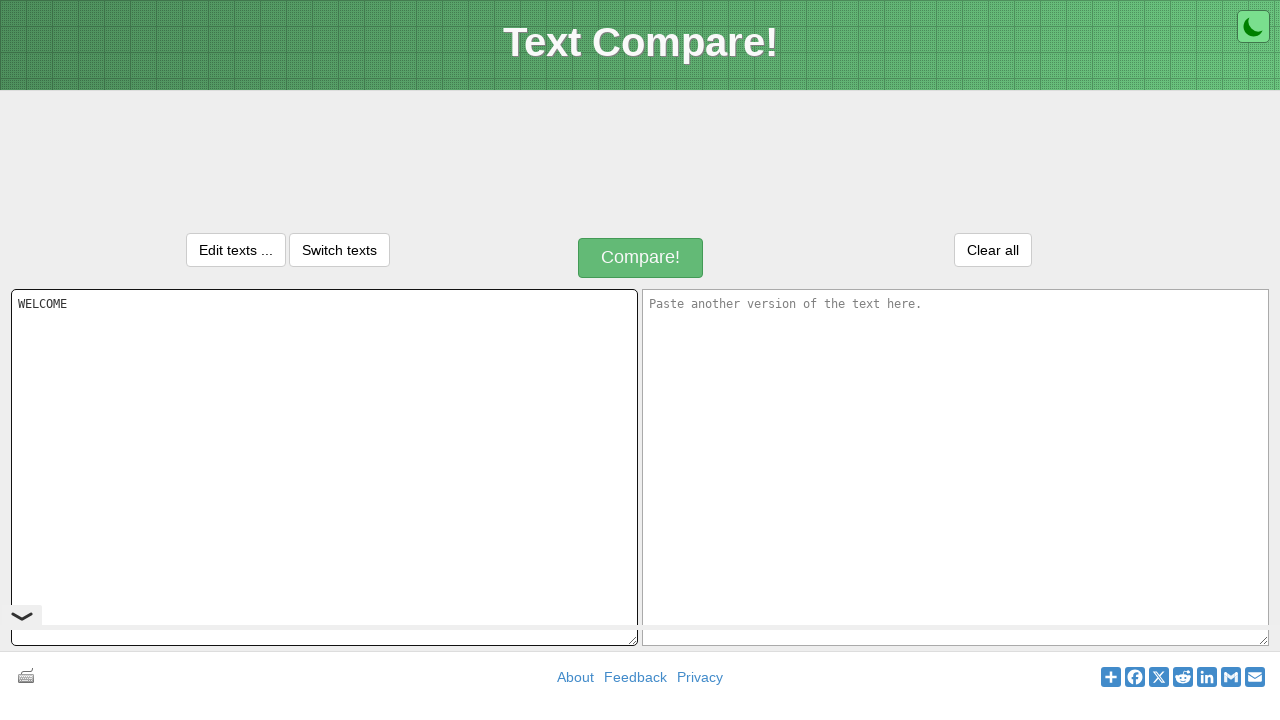

Selected all text in the first textarea with Ctrl+A
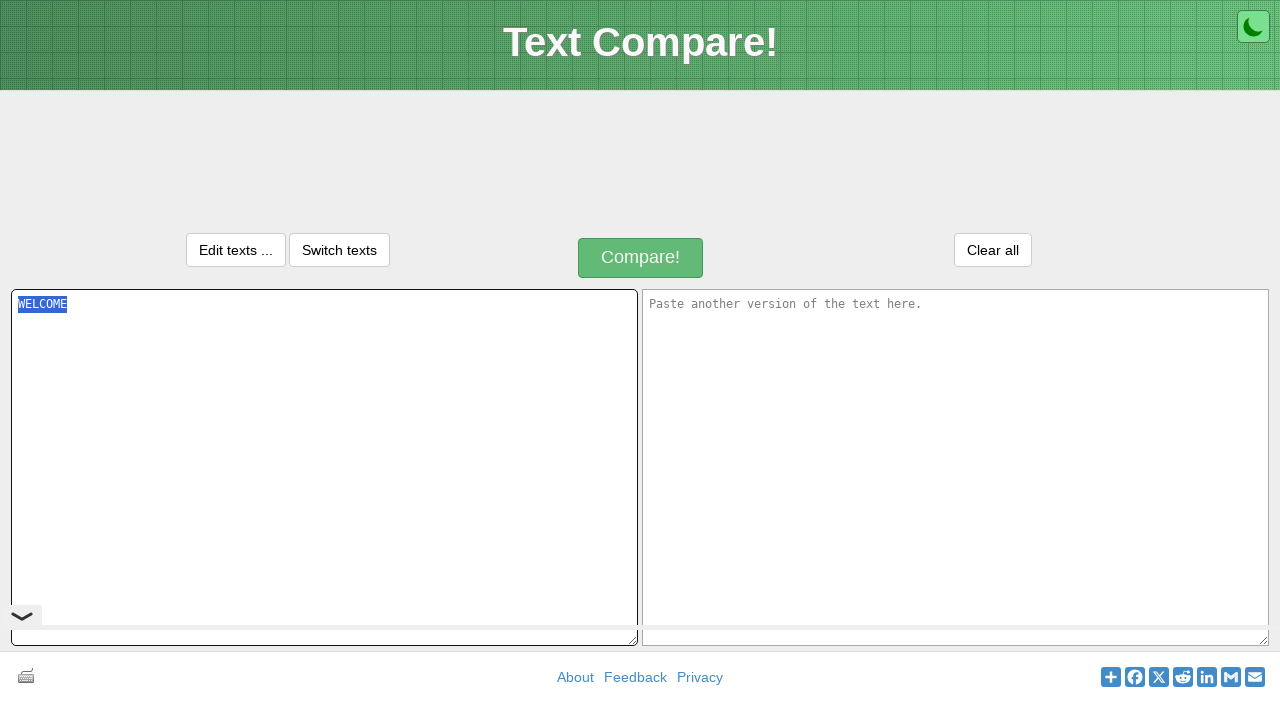

Copied selected text with Ctrl+C
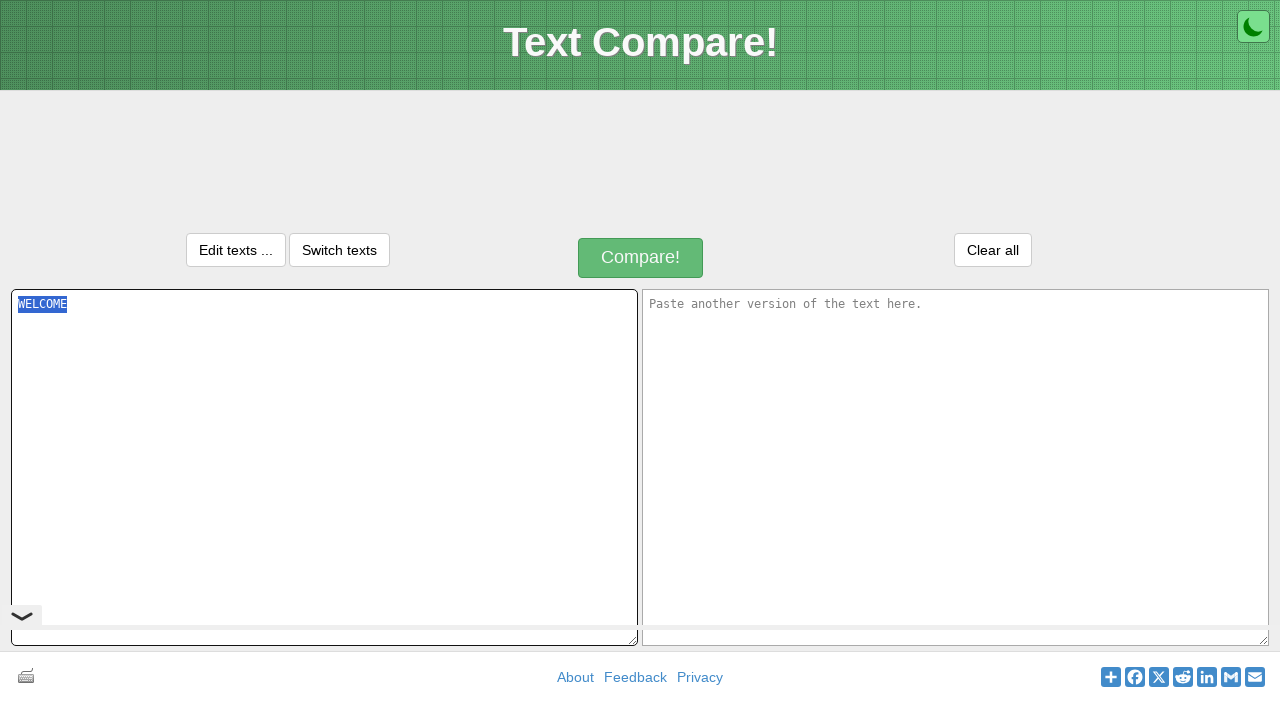

Tabbed to the second textarea
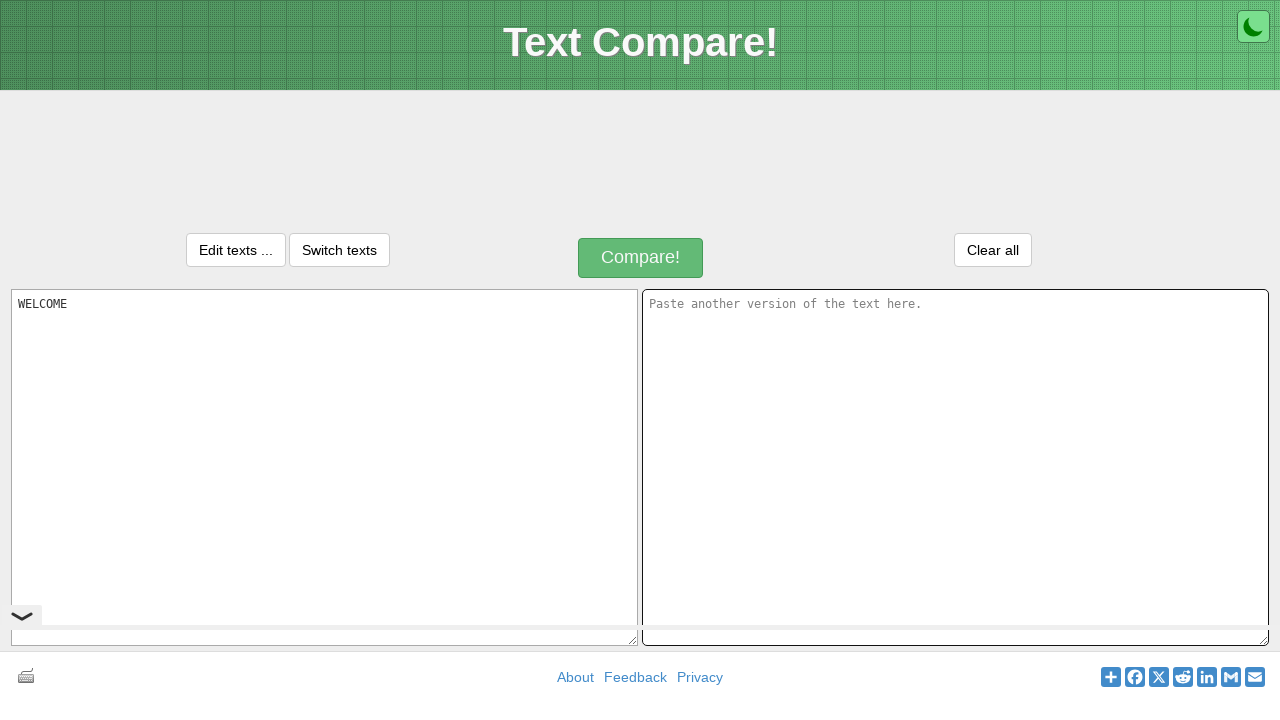

Pasted copied text into the second textarea with Ctrl+V
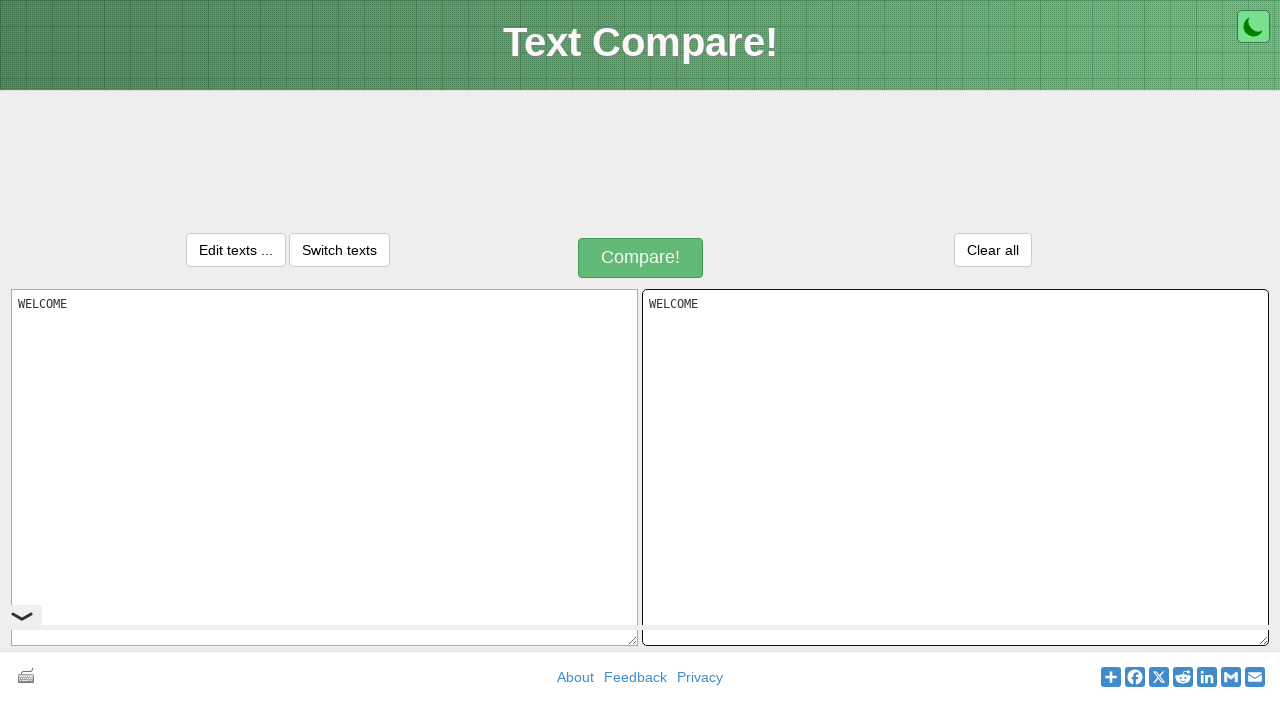

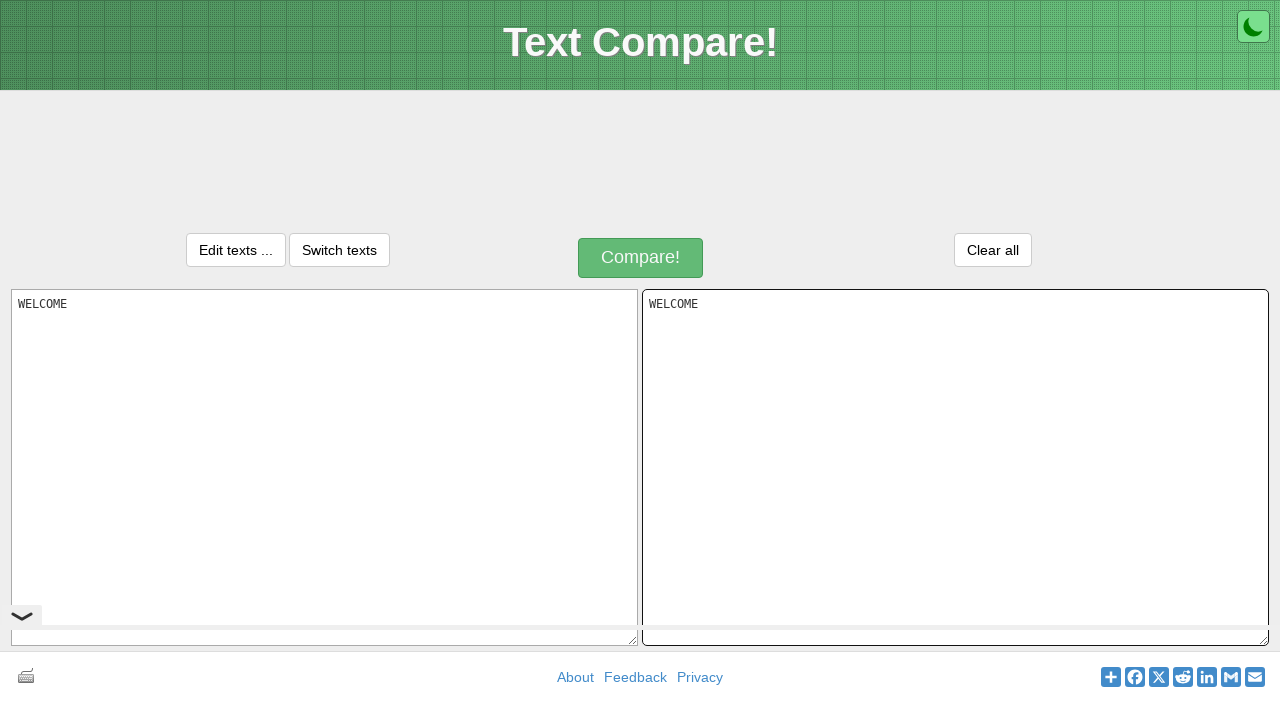